Tests that edits are cancelled when pressing Escape

Starting URL: https://demo.playwright.dev/todomvc

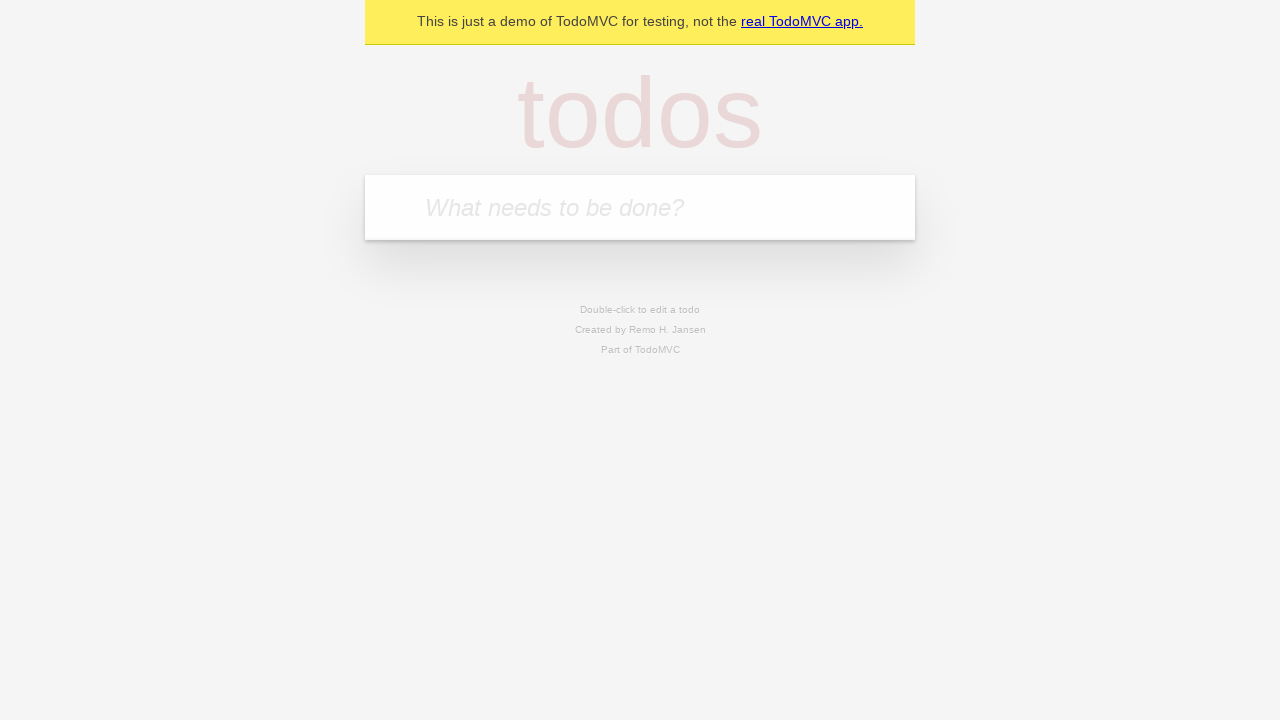

Filled todo input with 'buy some cheese' on internal:attr=[placeholder="What needs to be done?"i]
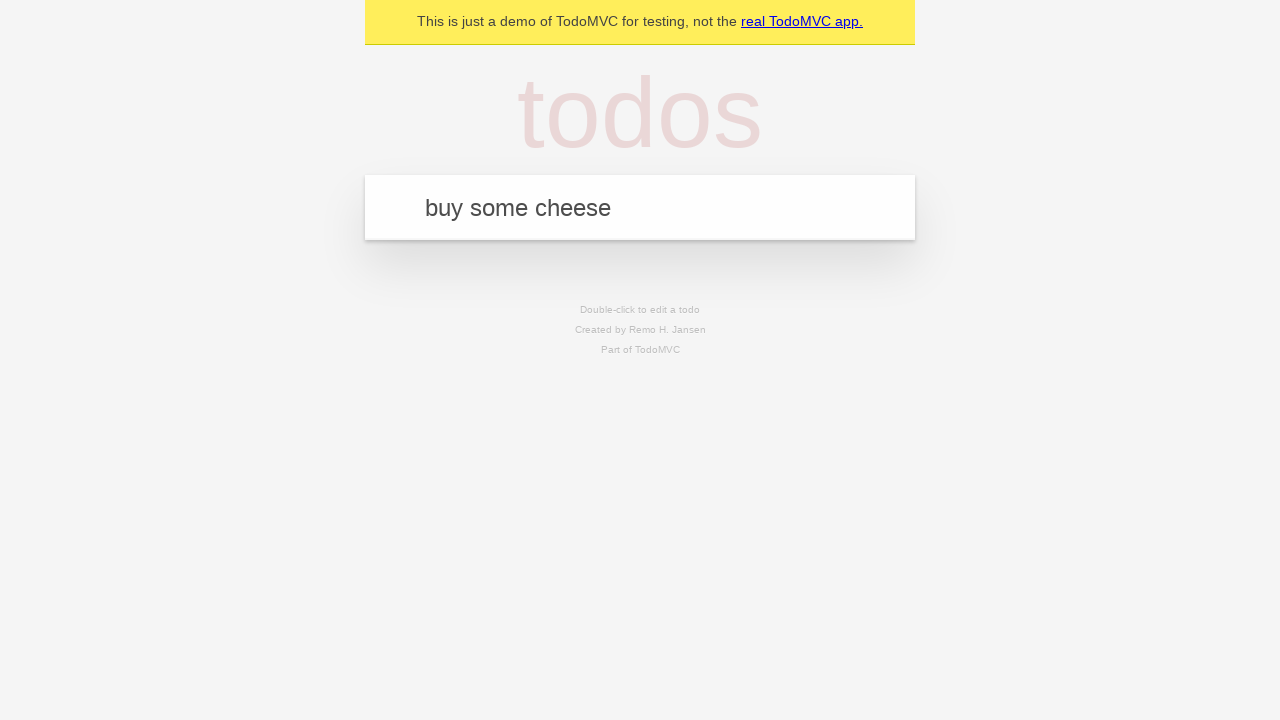

Pressed Enter to create first todo item on internal:attr=[placeholder="What needs to be done?"i]
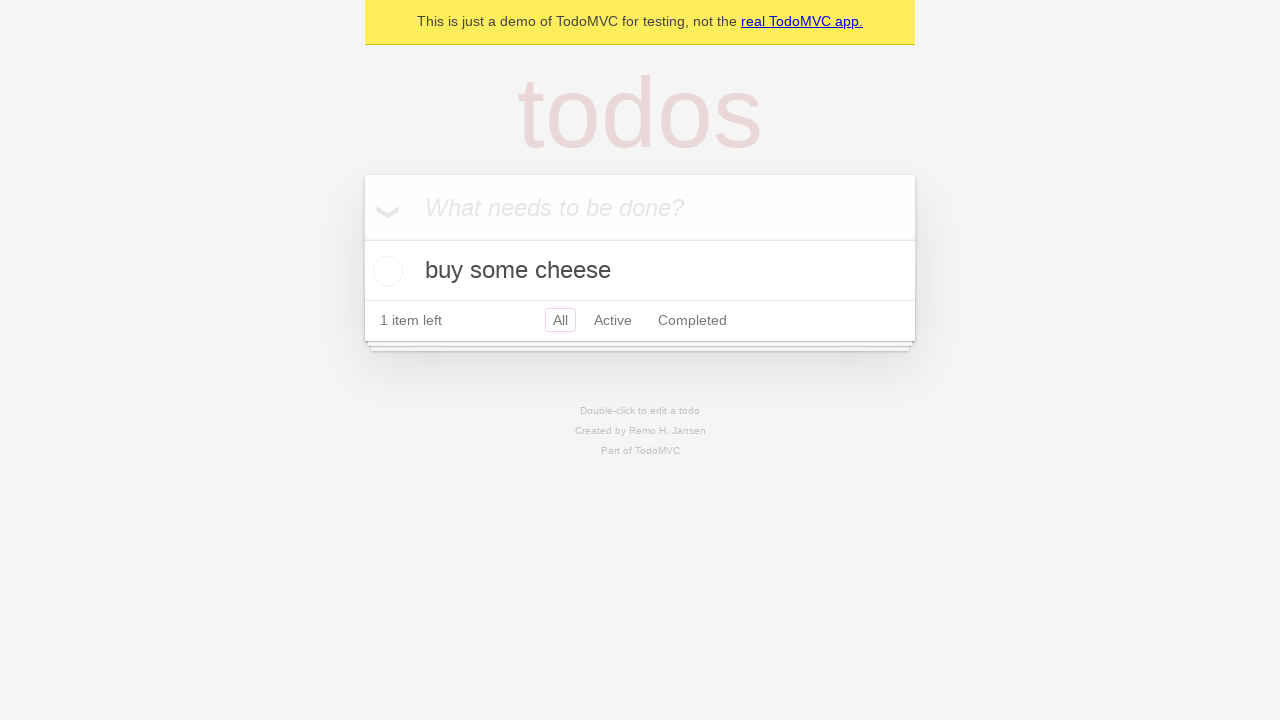

Filled todo input with 'feed the cat' on internal:attr=[placeholder="What needs to be done?"i]
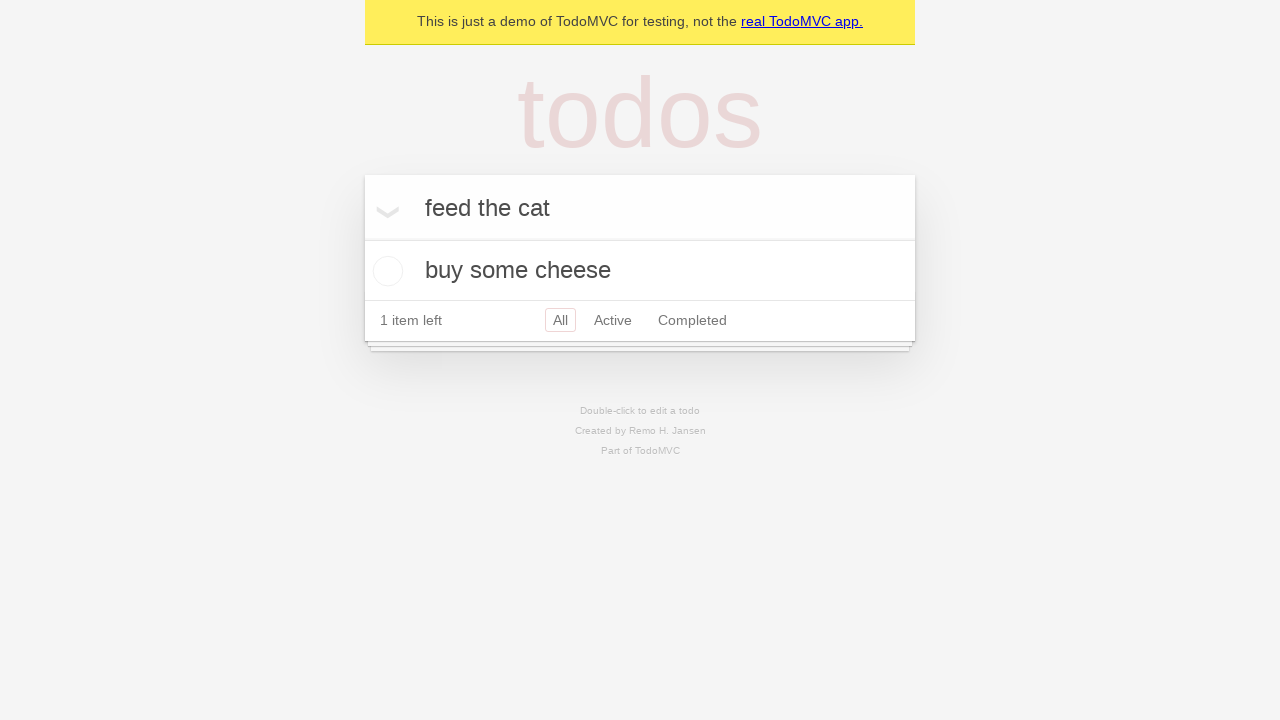

Pressed Enter to create second todo item on internal:attr=[placeholder="What needs to be done?"i]
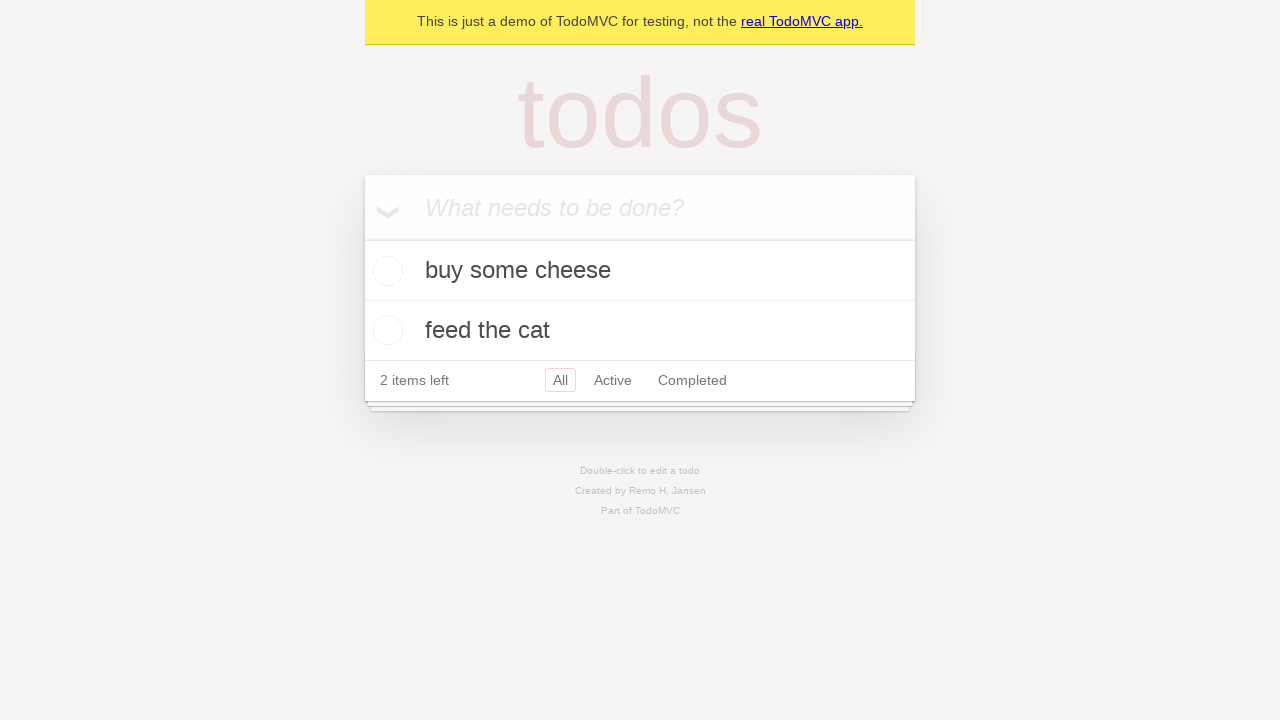

Filled todo input with 'book a doctors appointment' on internal:attr=[placeholder="What needs to be done?"i]
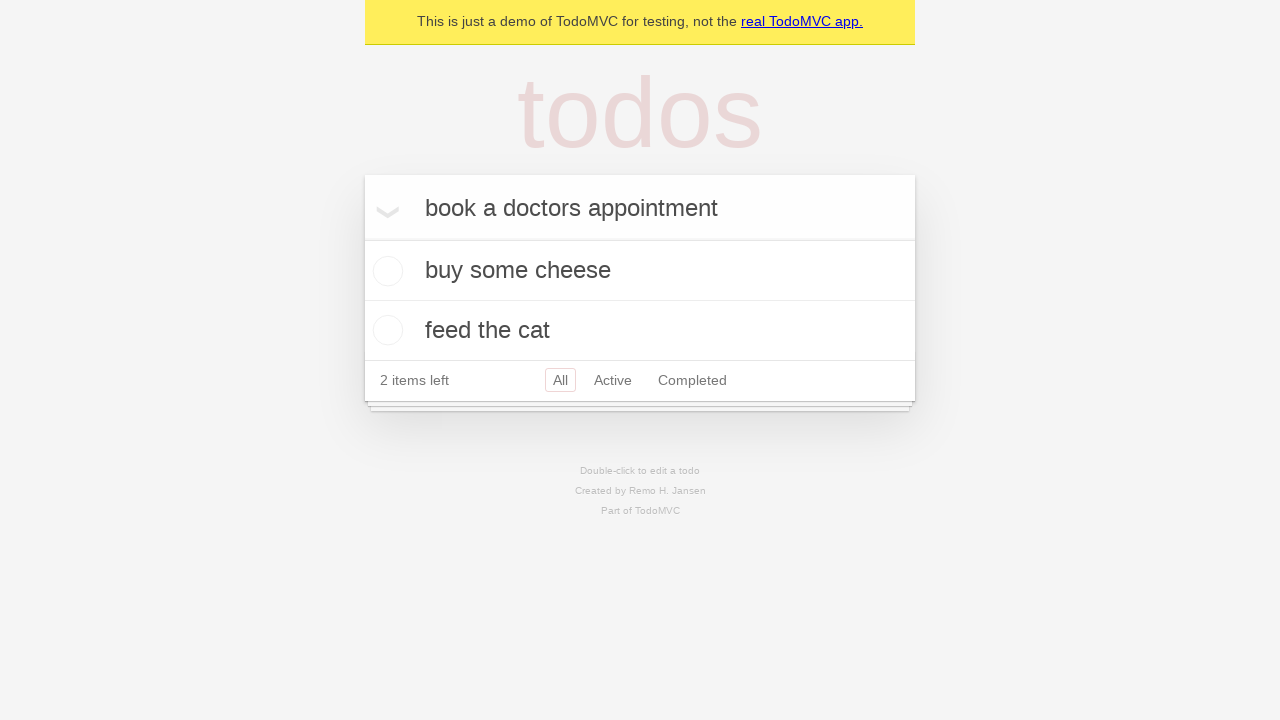

Pressed Enter to create third todo item on internal:attr=[placeholder="What needs to be done?"i]
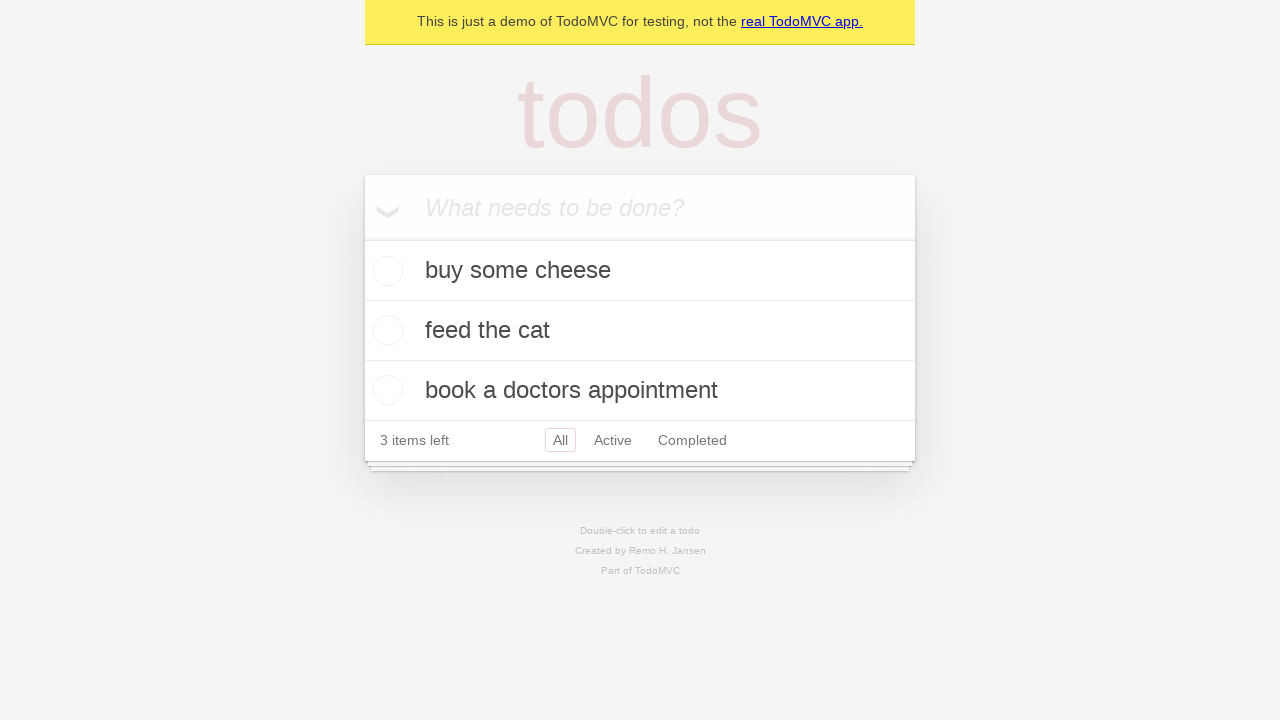

Double-clicked second todo item to enter edit mode at (640, 331) on internal:testid=[data-testid="todo-item"s] >> nth=1
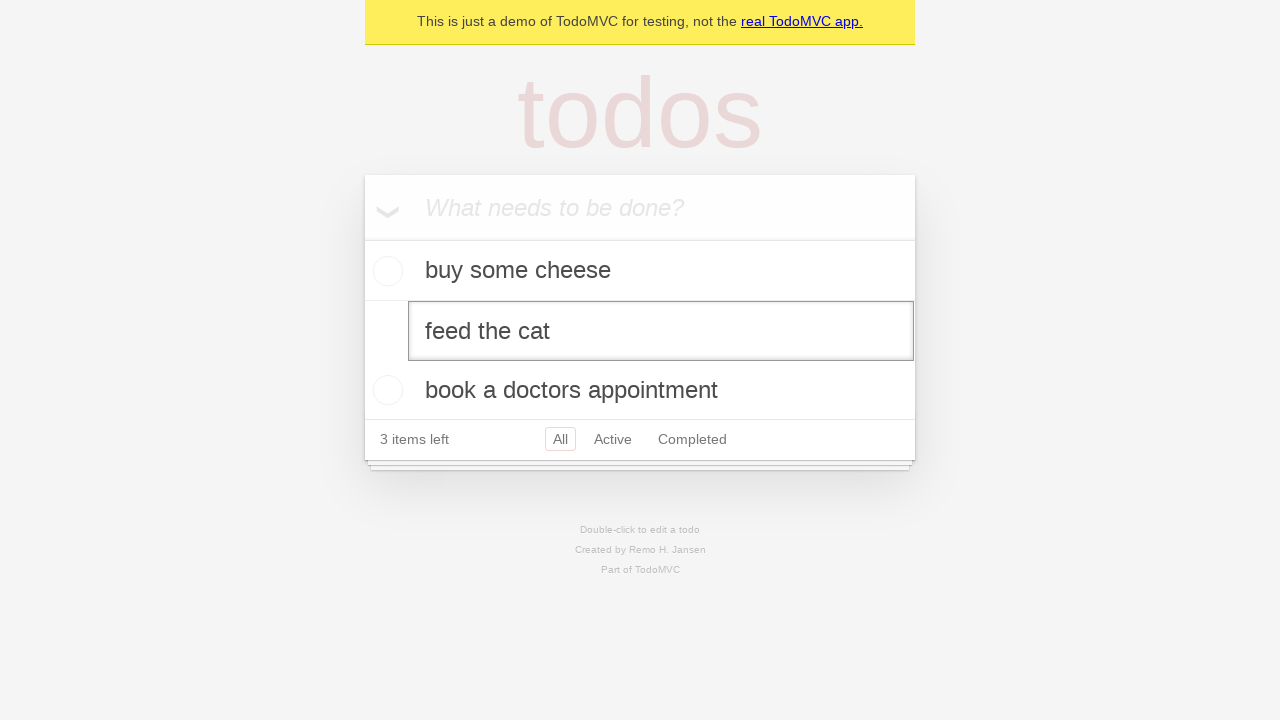

Filled edit textbox with 'buy some sausages' on internal:testid=[data-testid="todo-item"s] >> nth=1 >> internal:role=textbox[nam
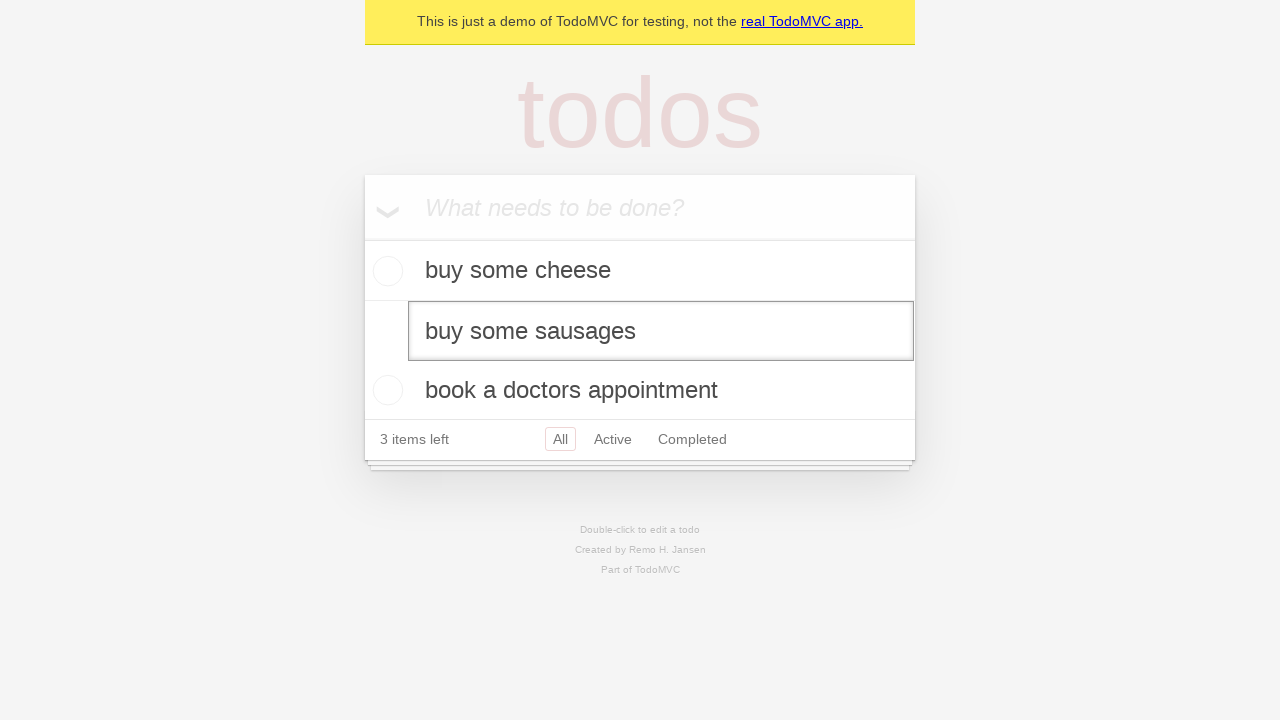

Pressed Escape to cancel edits on second todo item on internal:testid=[data-testid="todo-item"s] >> nth=1 >> internal:role=textbox[nam
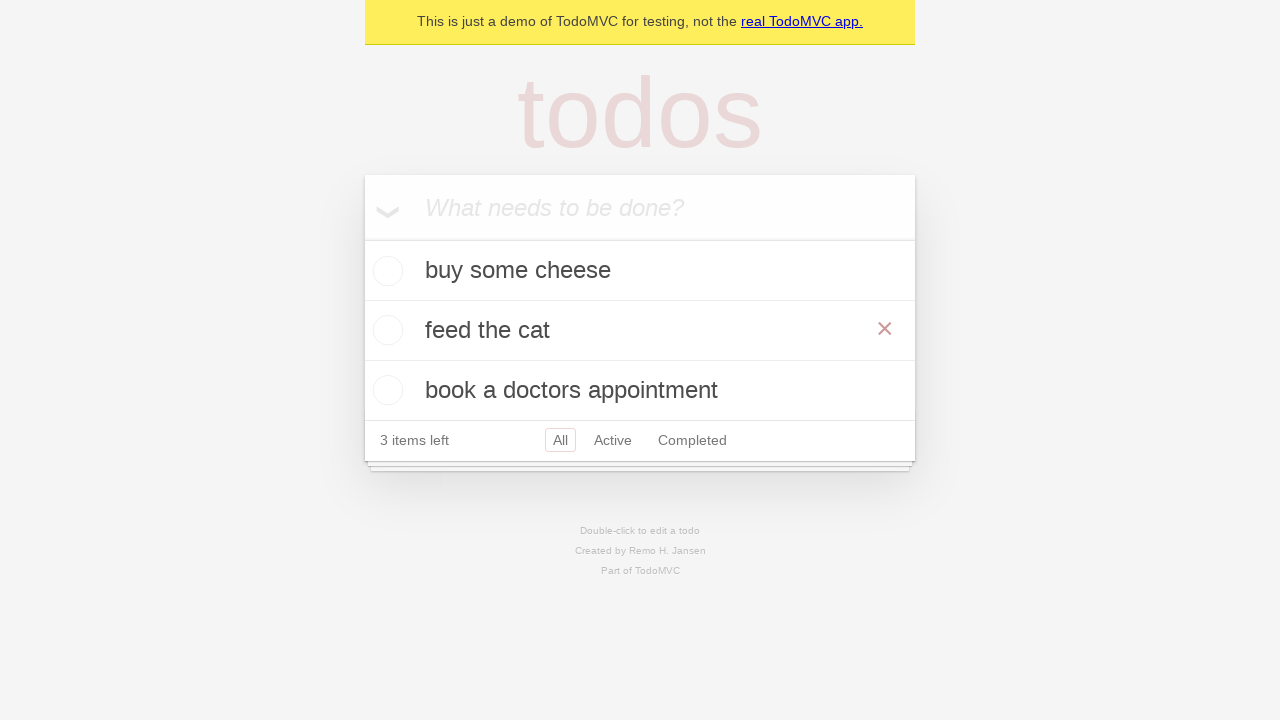

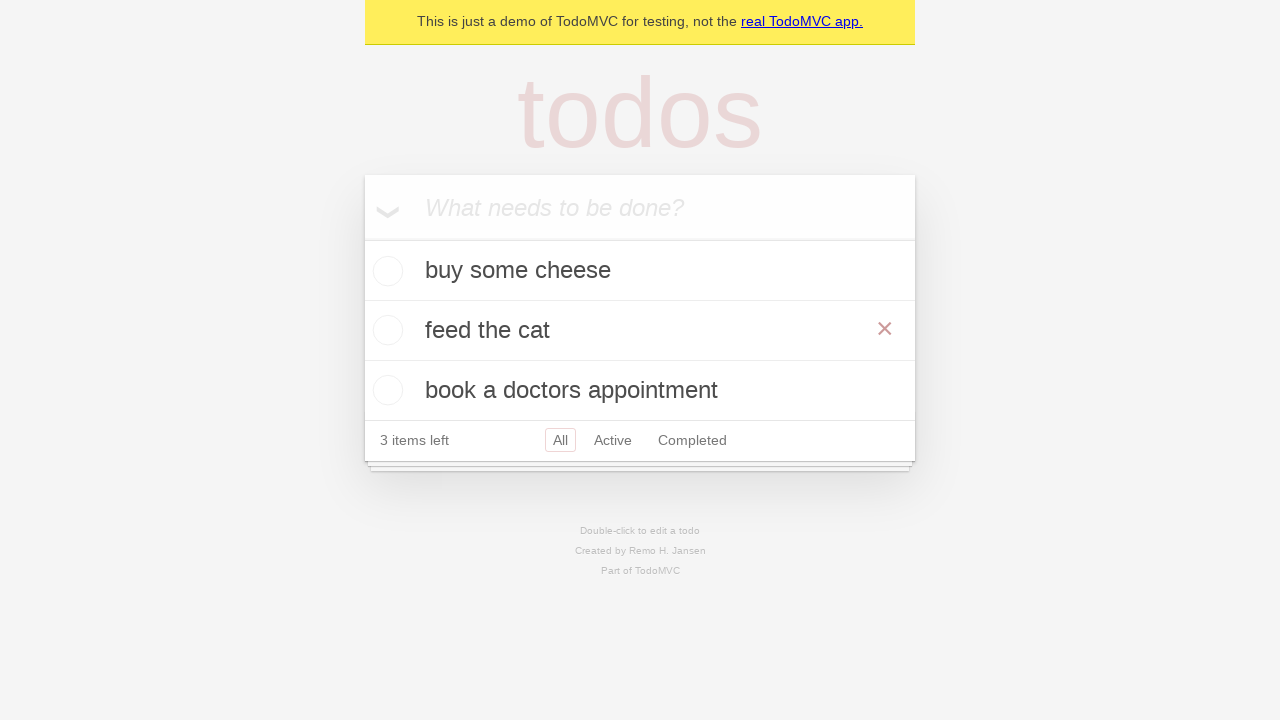